Navigates to a sports betting website, clicks on the tennis category, and scrolls through the page to load all tennis match listings.

Starting URL: https://www.marathonbet.ru/su/

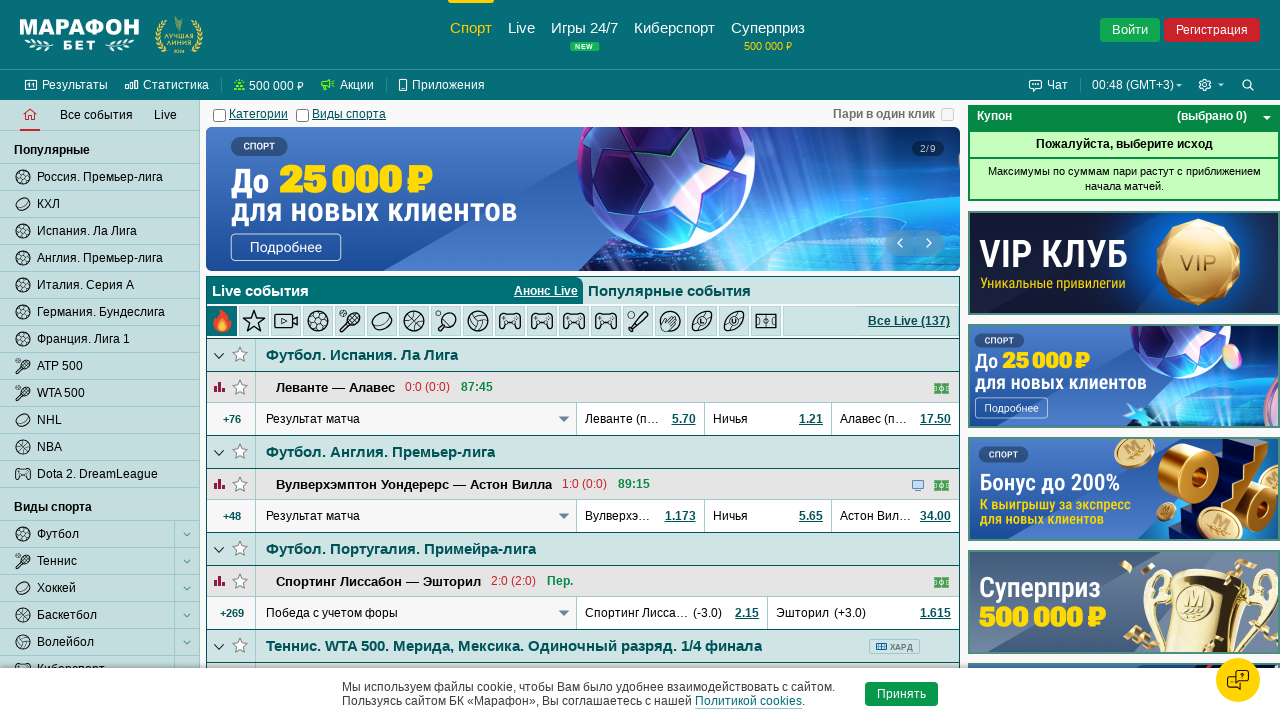

Clicked on tennis sport icon at (23, 366) on .icon-sport-tennis
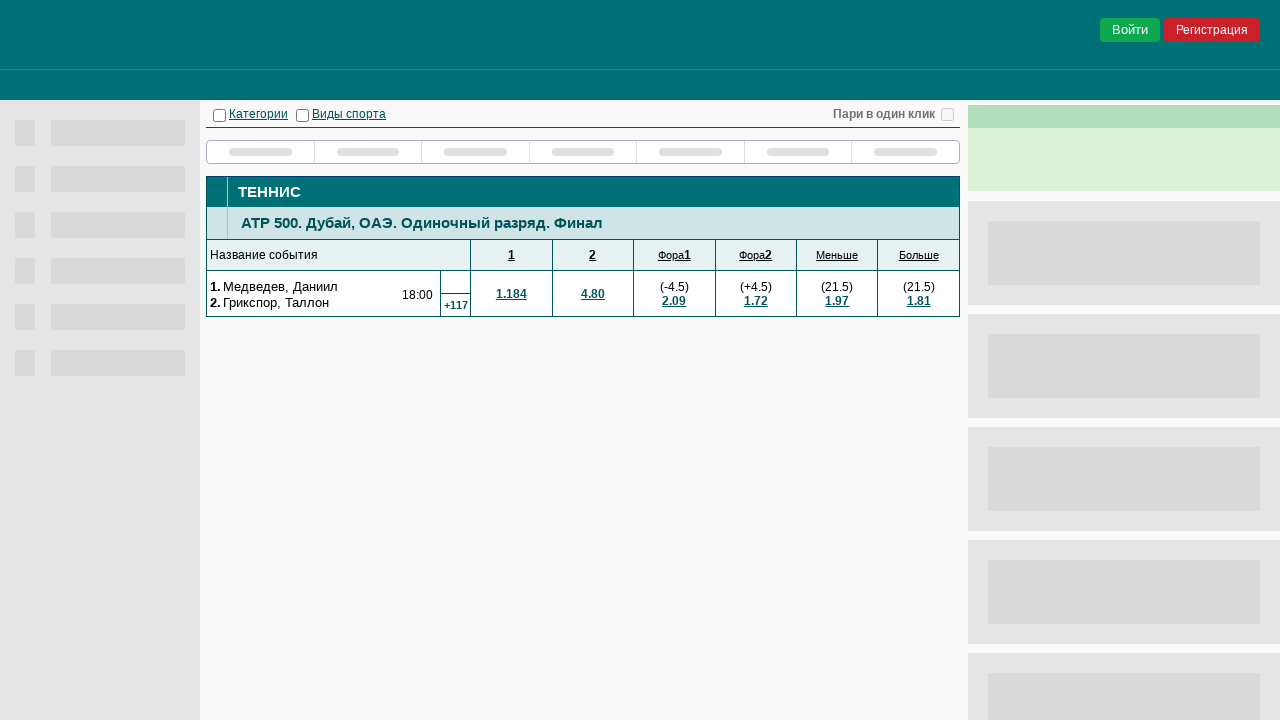

Tennis coupon items loaded
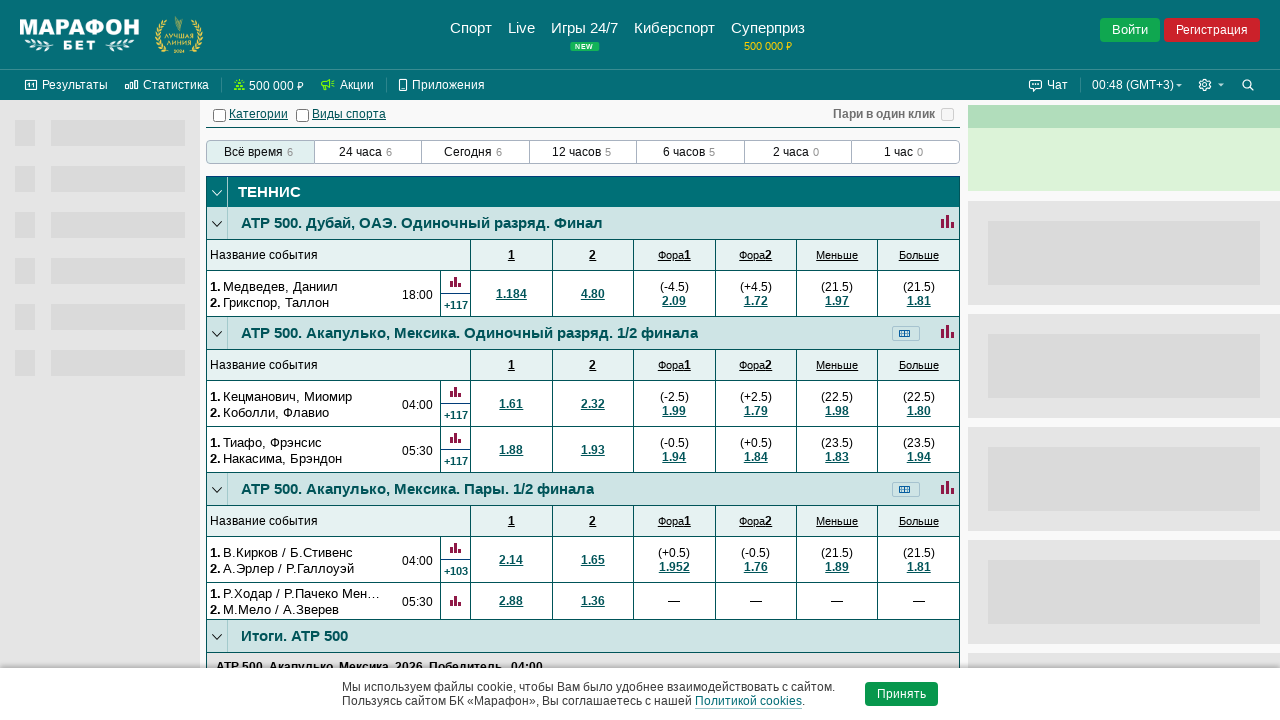

Scrolled to load more tennis matches (8 items visible)
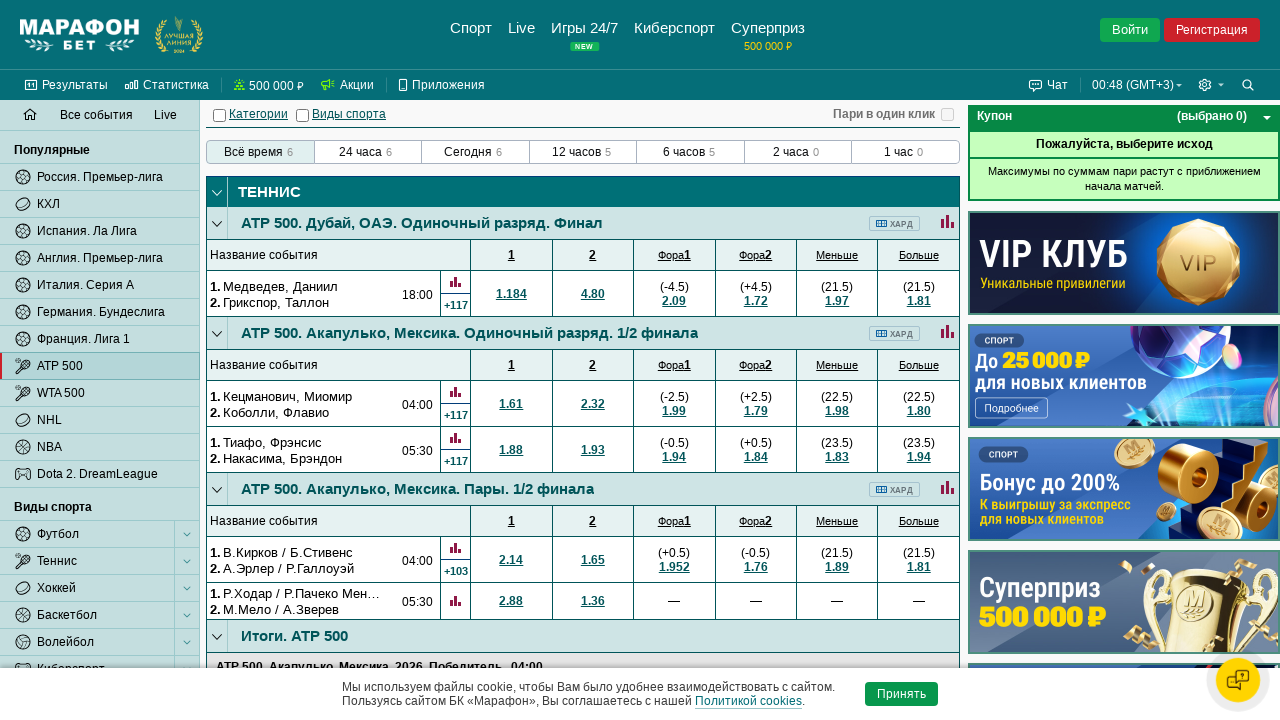

Waited 500ms for new content to load
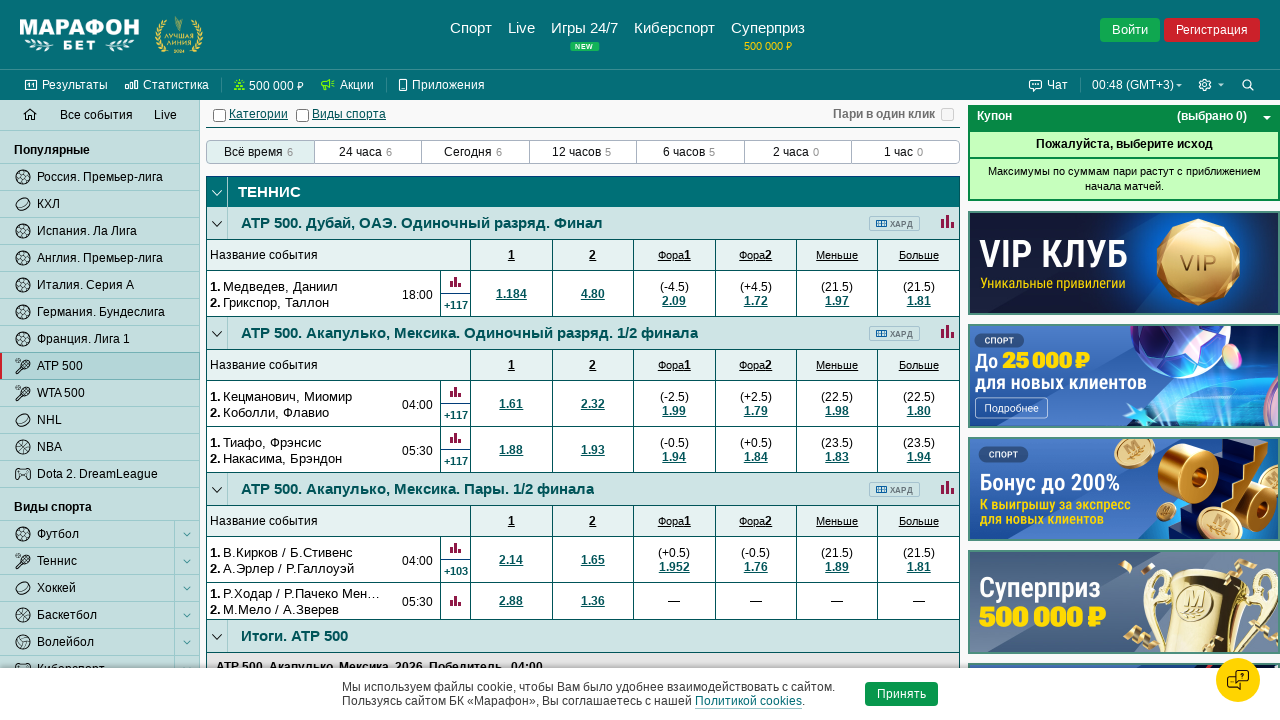

Tennis match listings verified and displayed
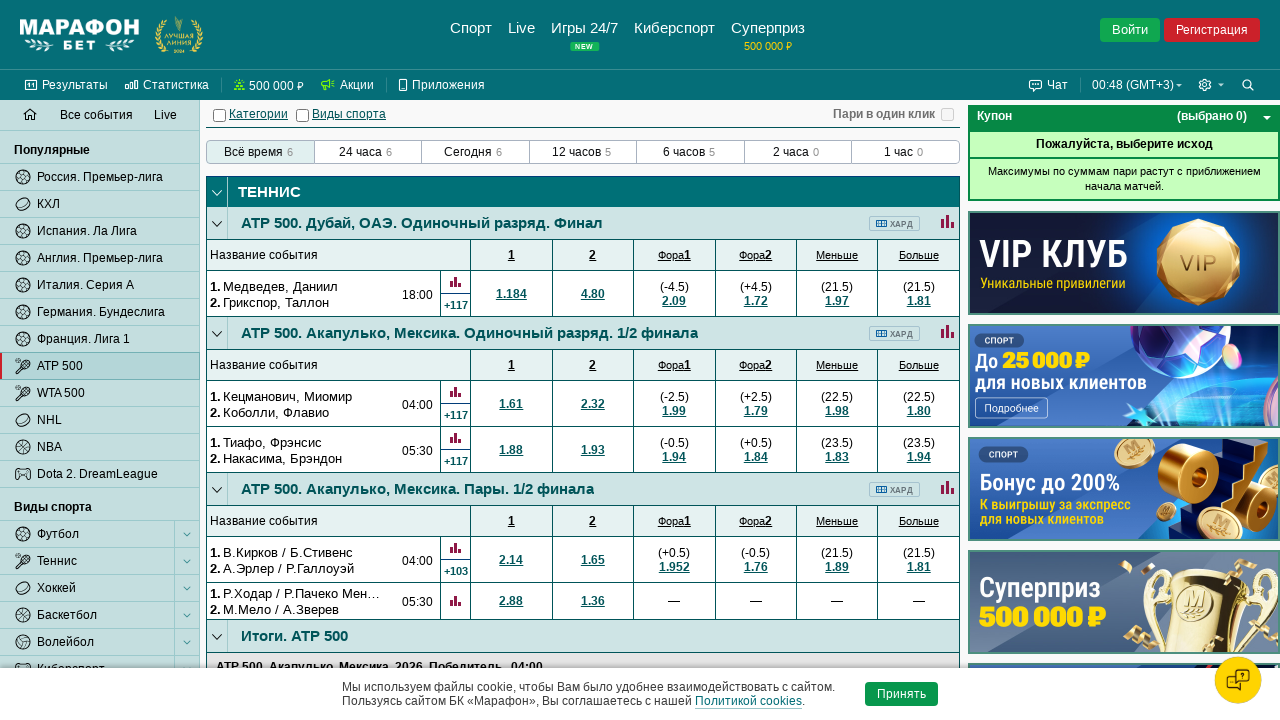

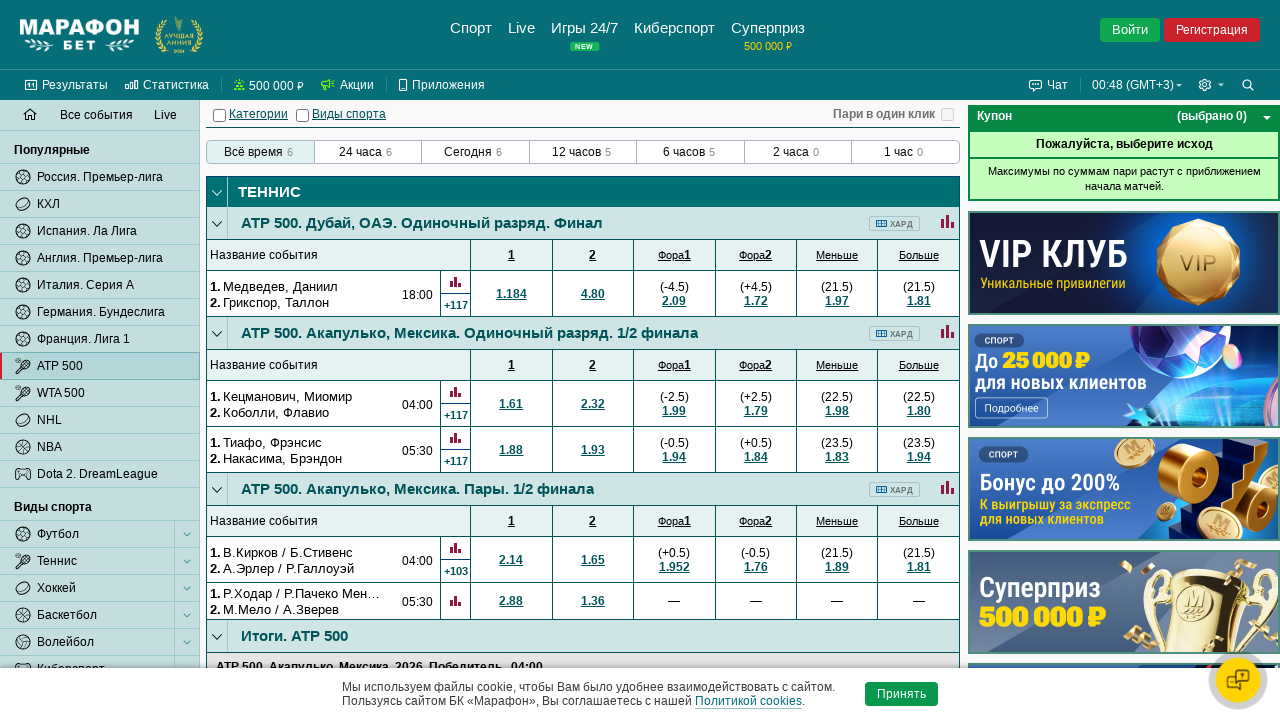